Tests registration form validation when an invalid email format is entered (email with double @ symbol)

Starting URL: https://alada.vn/tai-khoan/dang-ky.html

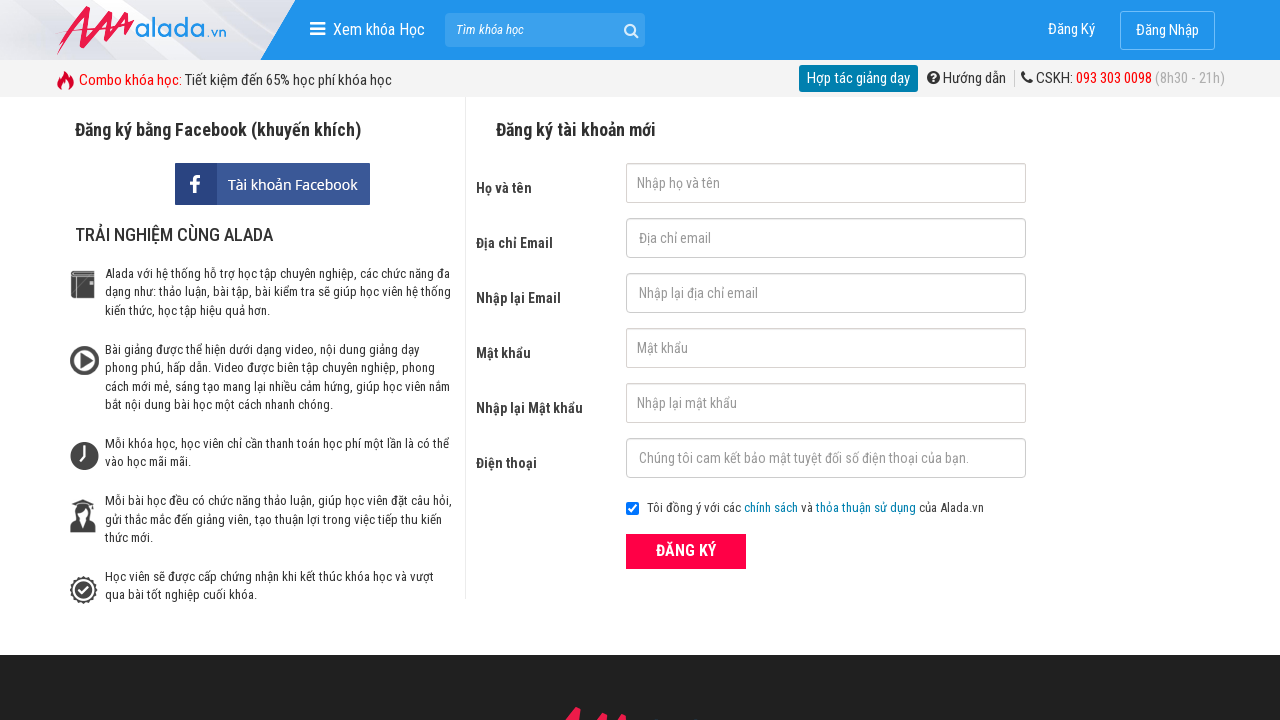

Filled first name field with 'Nguyen Van Test' on #txtFirstname
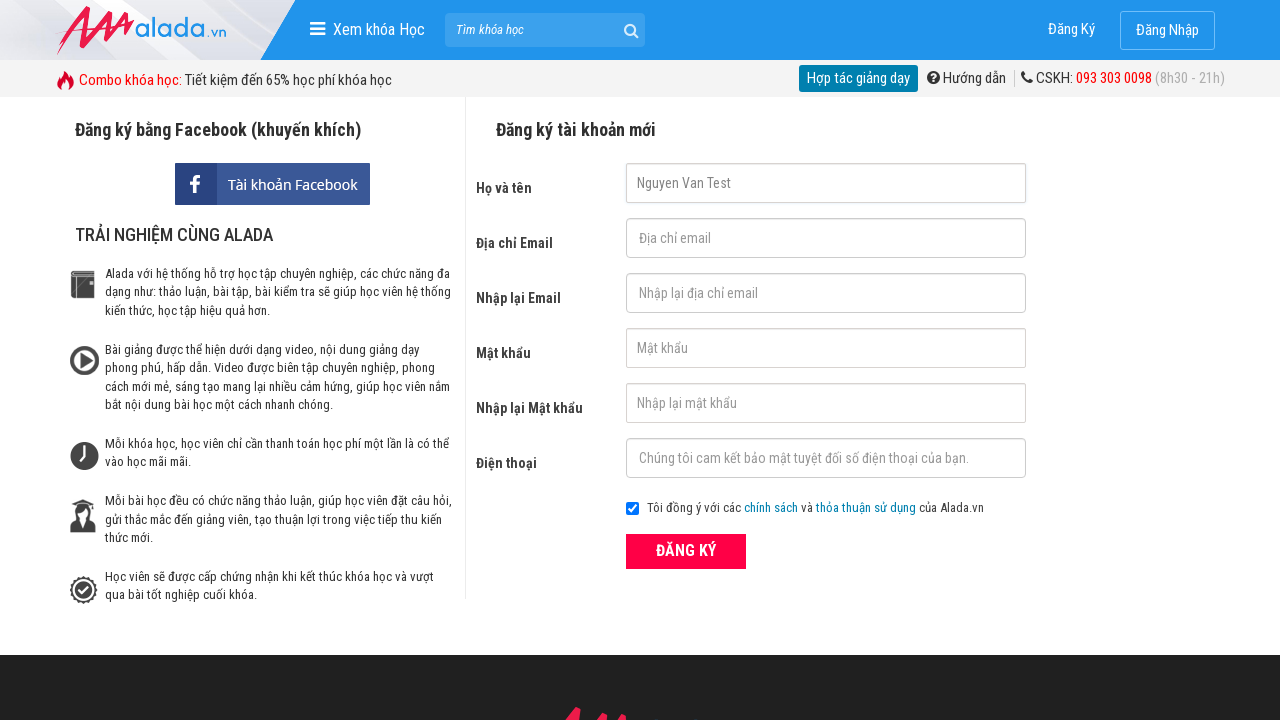

Filled email field with invalid email format 'invalid@email@com' (double @ symbol) on #txtEmail
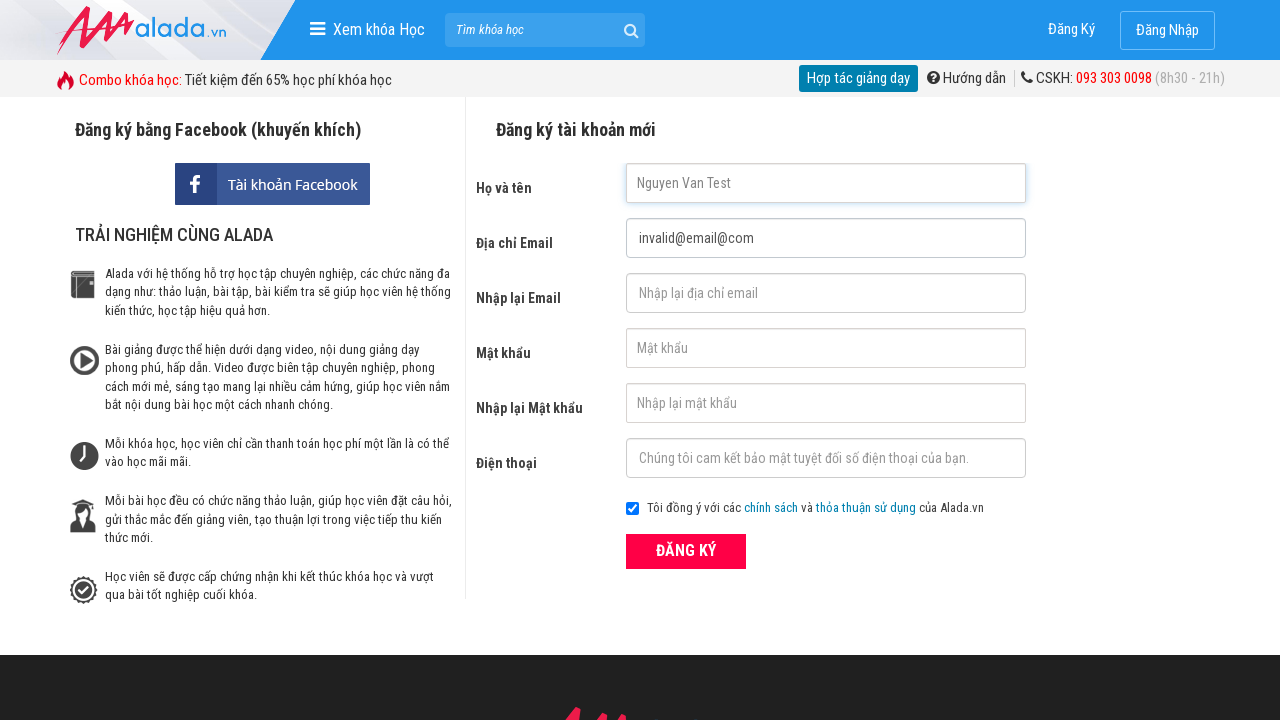

Filled confirm email field with same invalid email 'invalid@email@com' on #txtCEmail
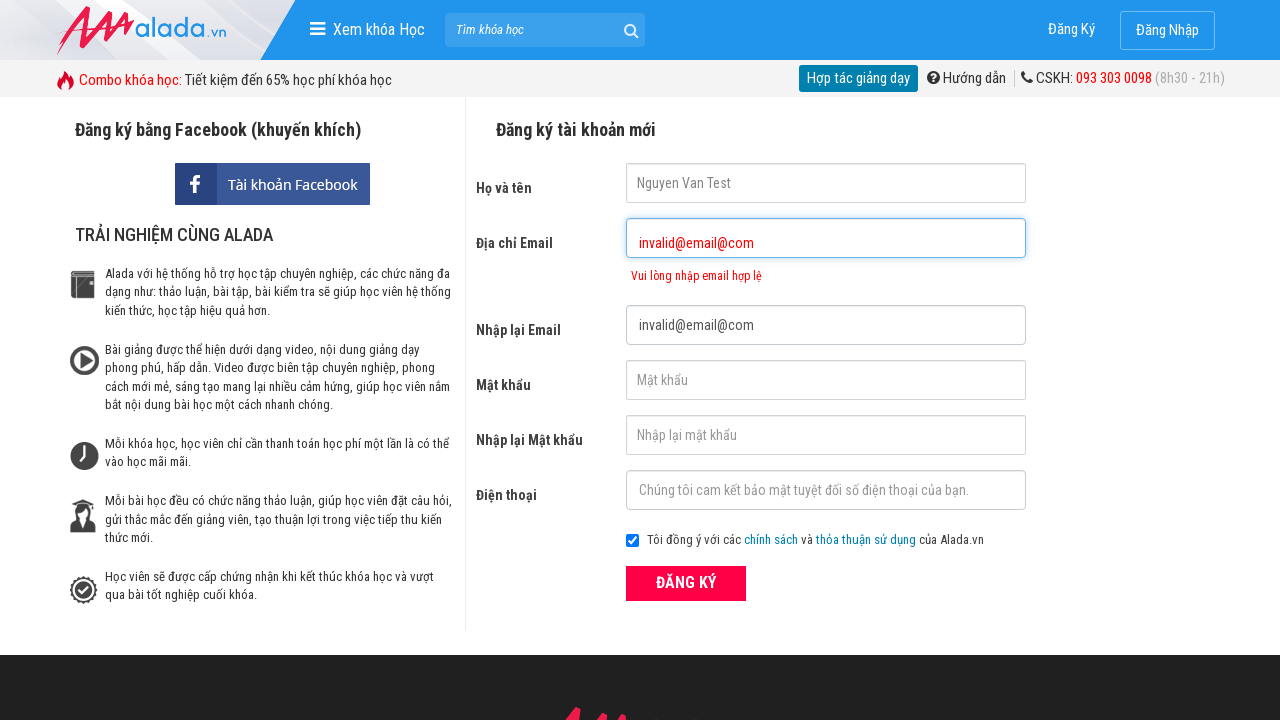

Filled password field with '123456' on #txtPassword
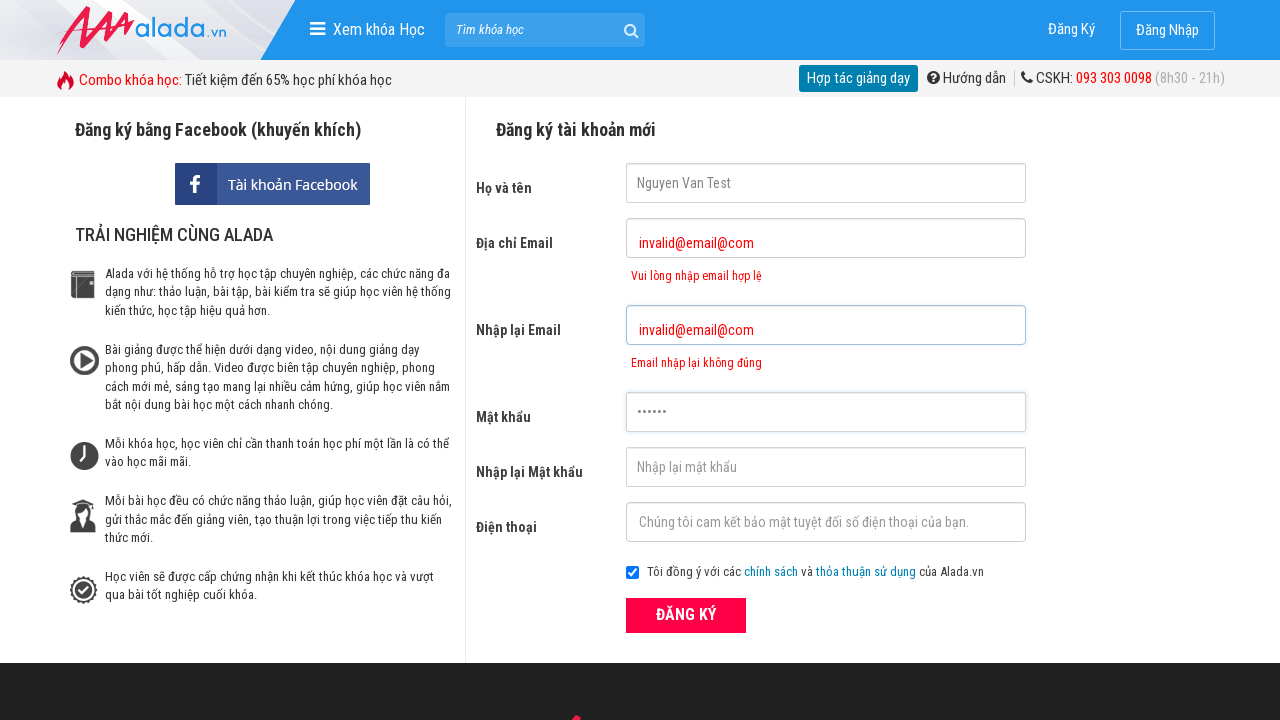

Filled confirm password field with '123456' on #txtCPassword
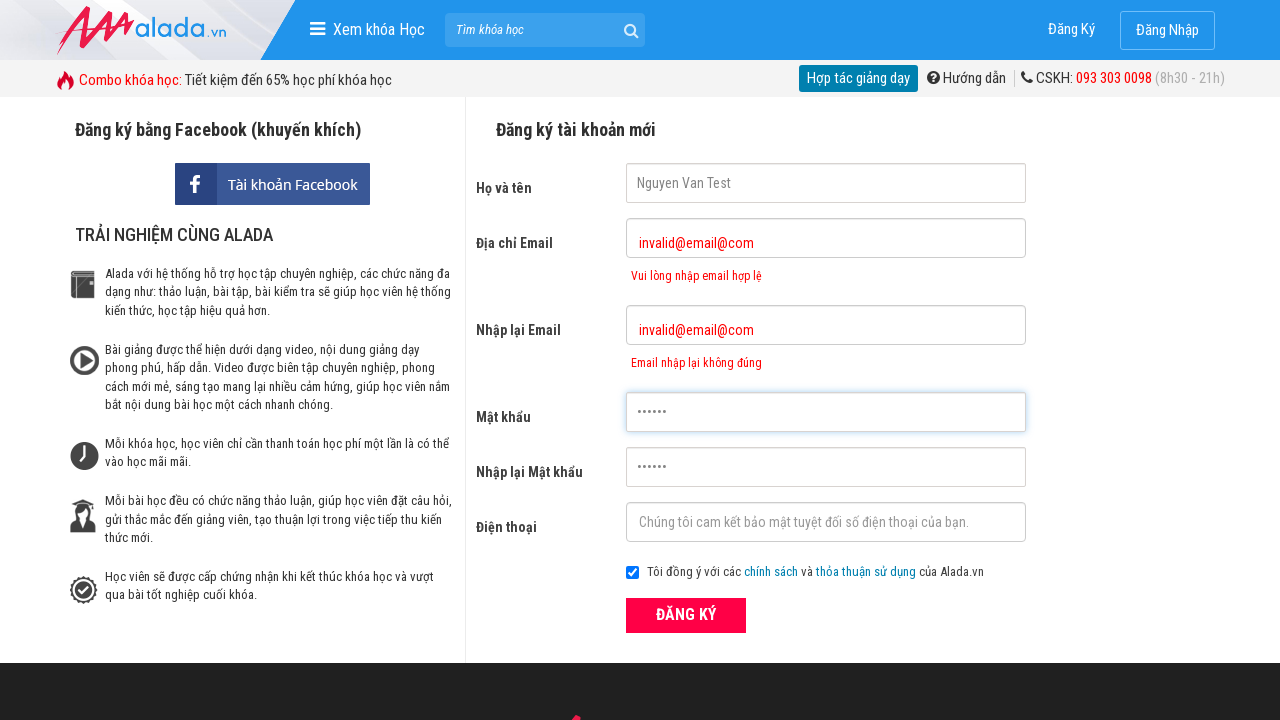

Filled phone number field with '0909111222' on #txtPhone
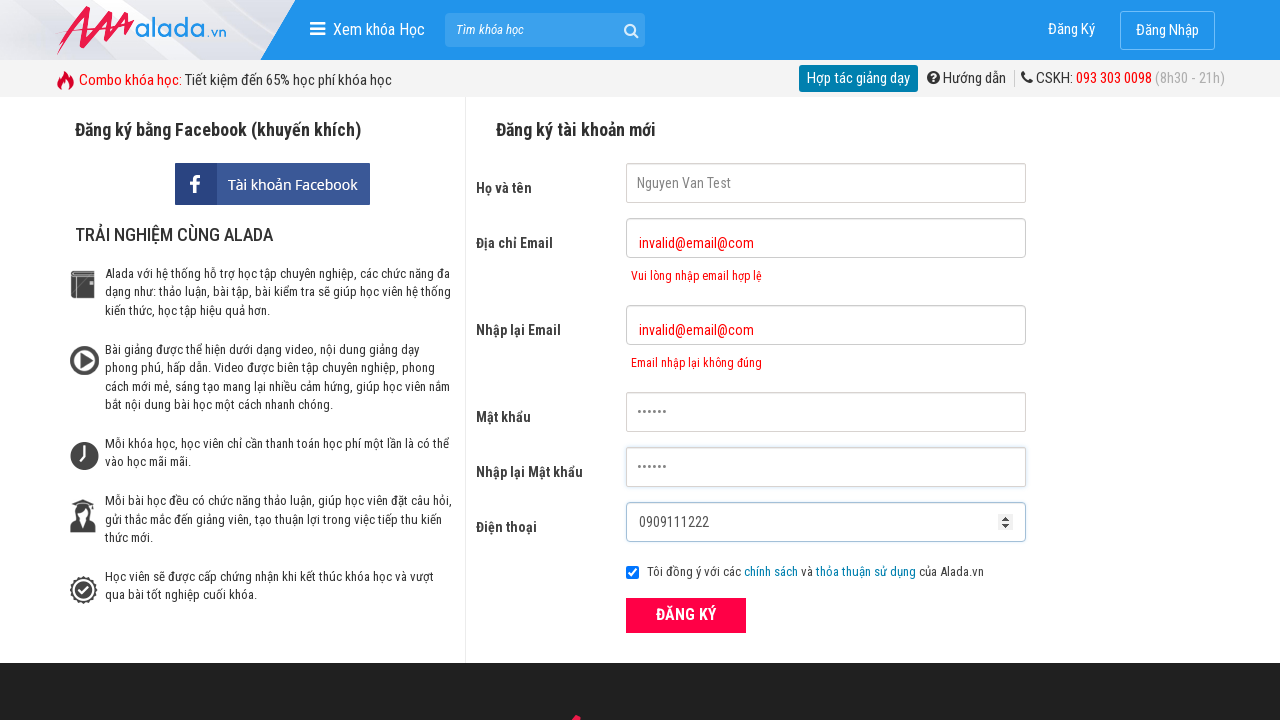

Clicked the register button to submit form with invalid email at (686, 615) on button[type='submit']
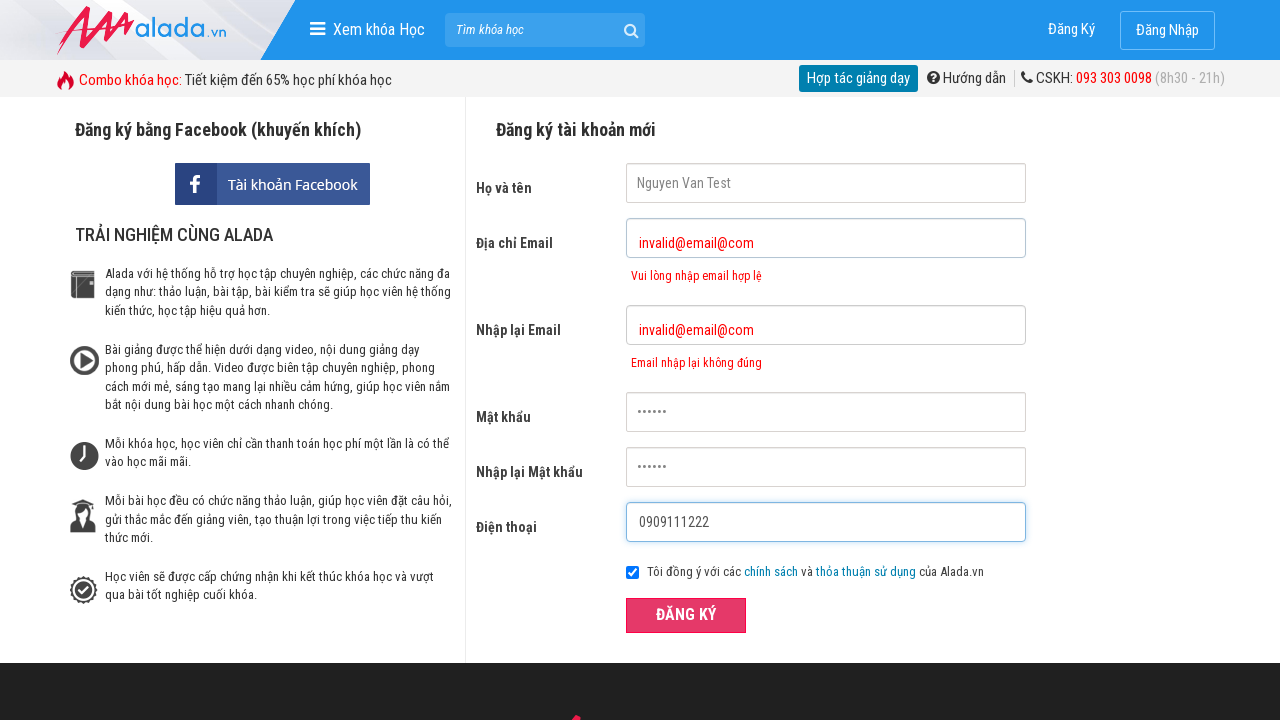

Email validation error message appeared on the form
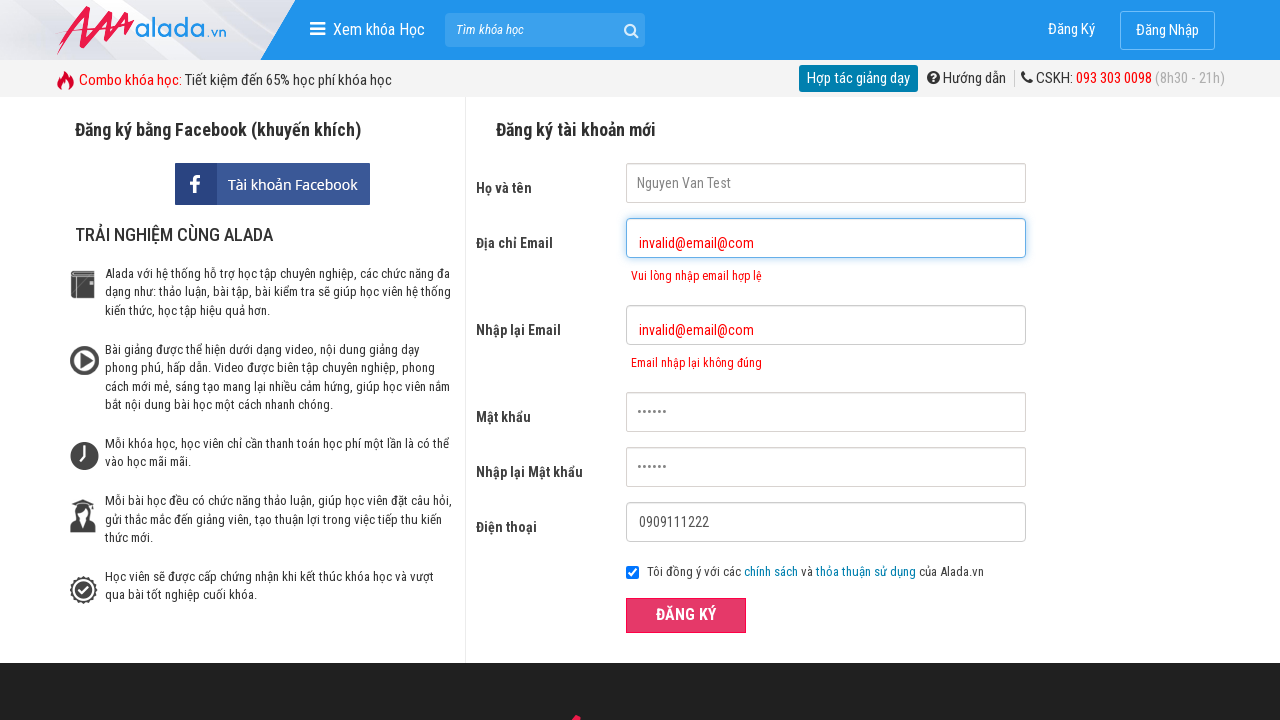

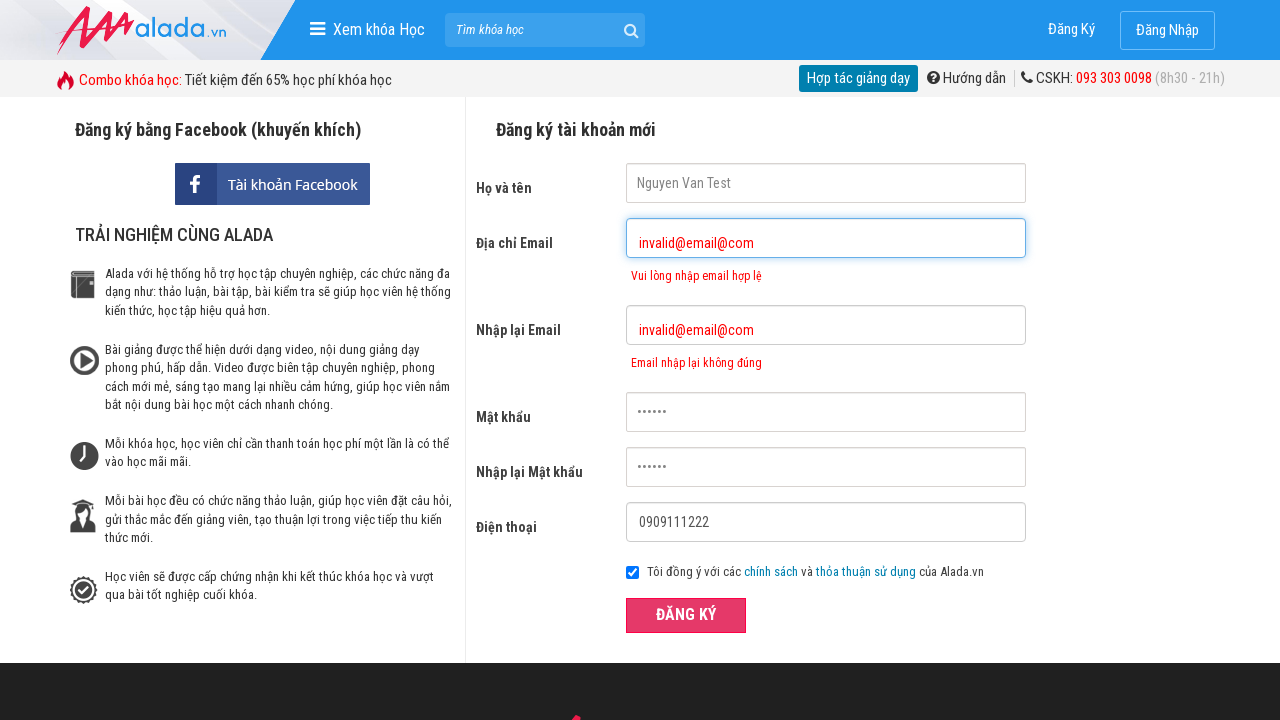